Navigates to an automation practice page and locates a button element to retrieve its dimensions (height and width)

Starting URL: https://rahulshettyacademy.com/AutomationPractice/

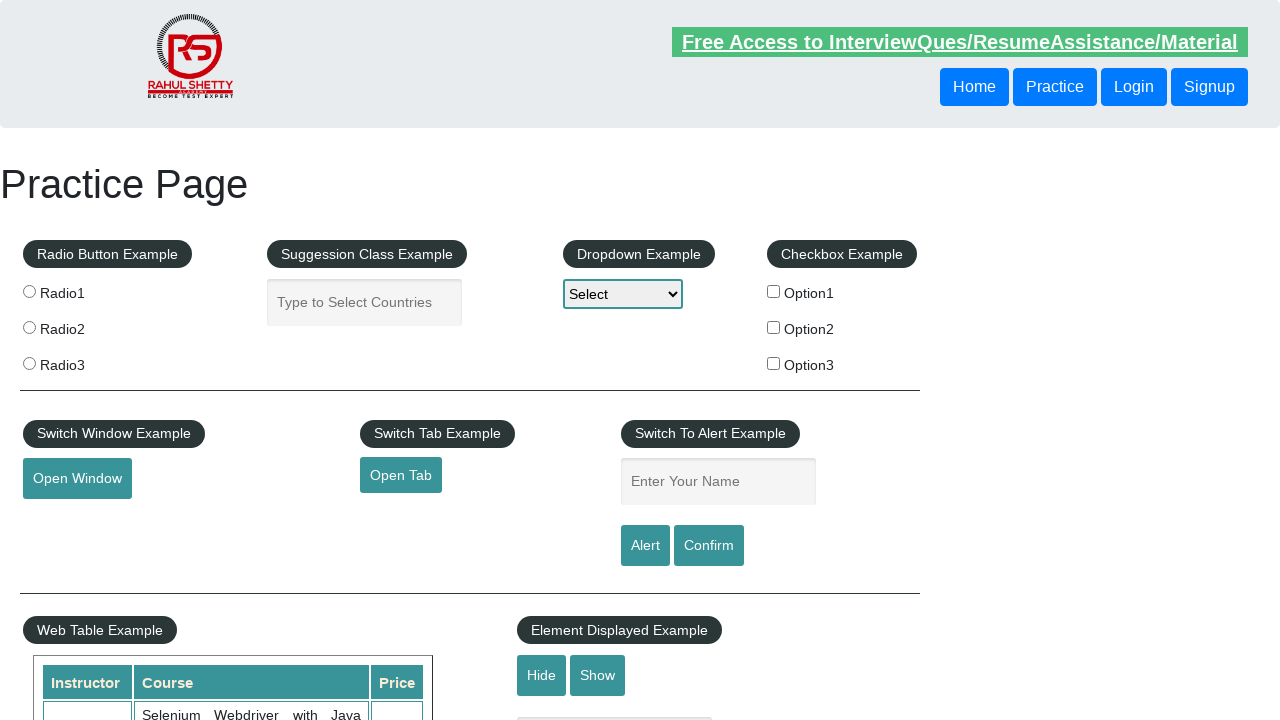

Navigated to automation practice page
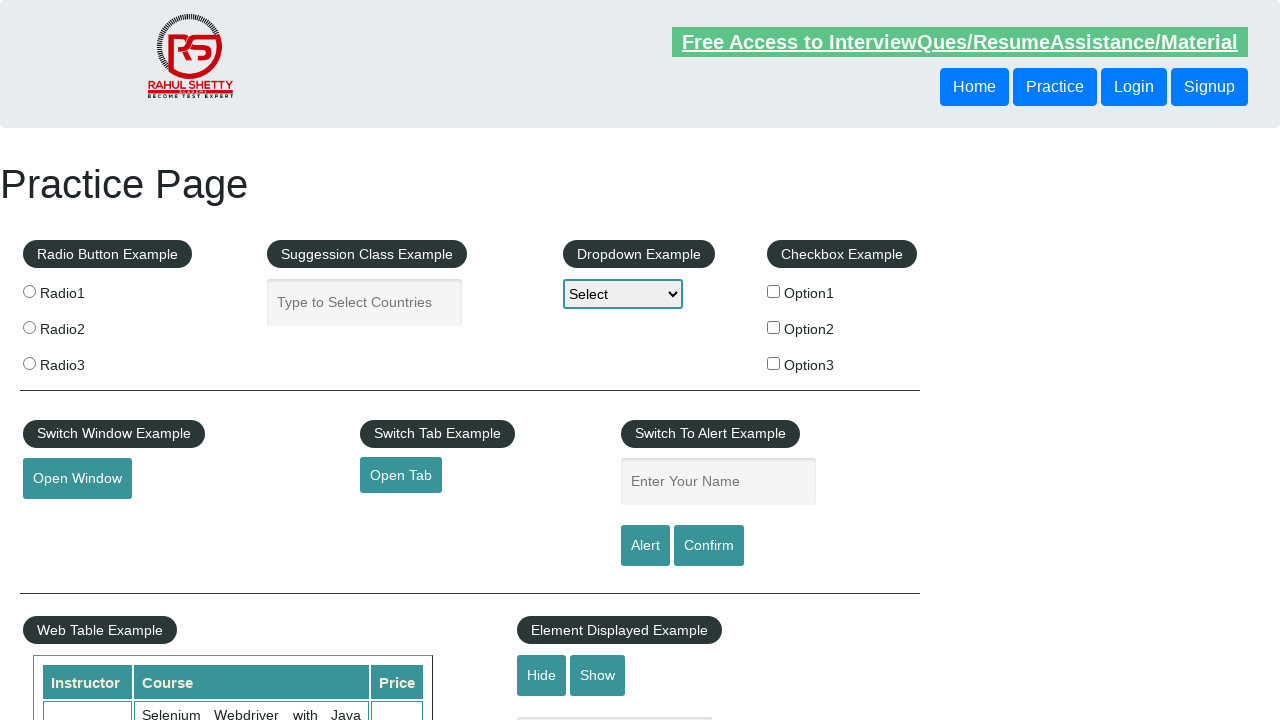

Open window button became visible
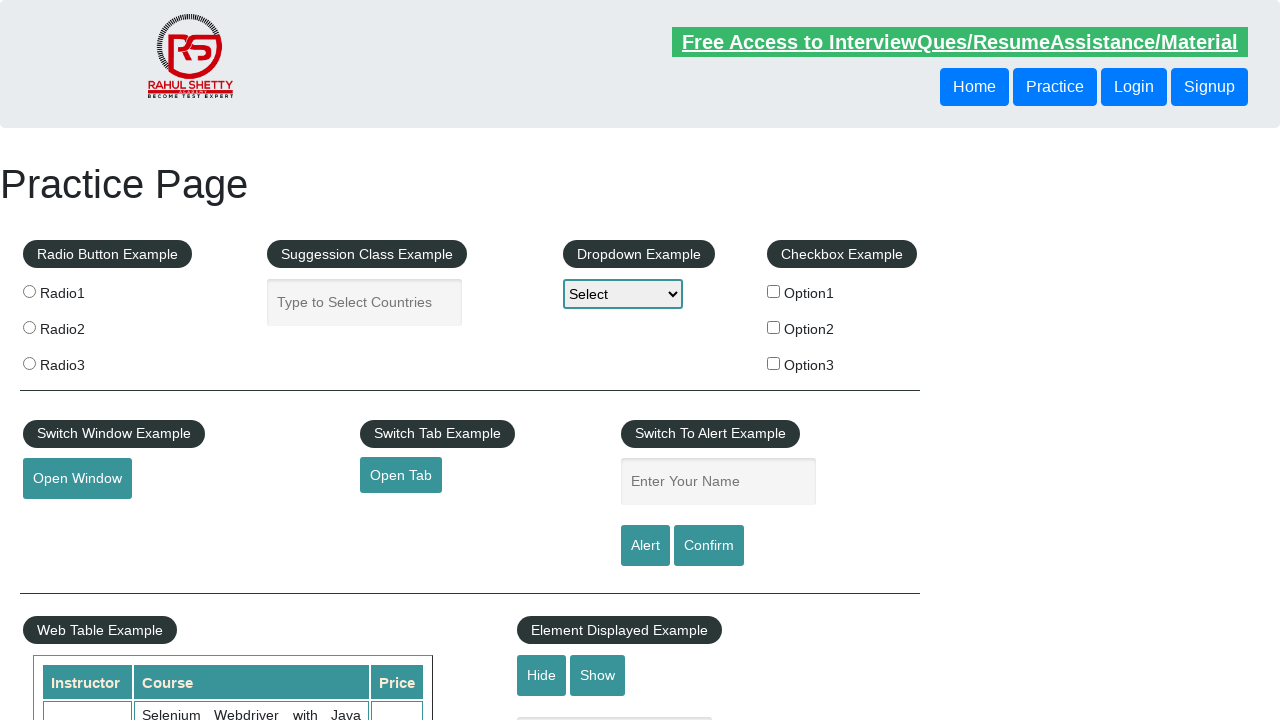

Retrieved bounding box of open window button
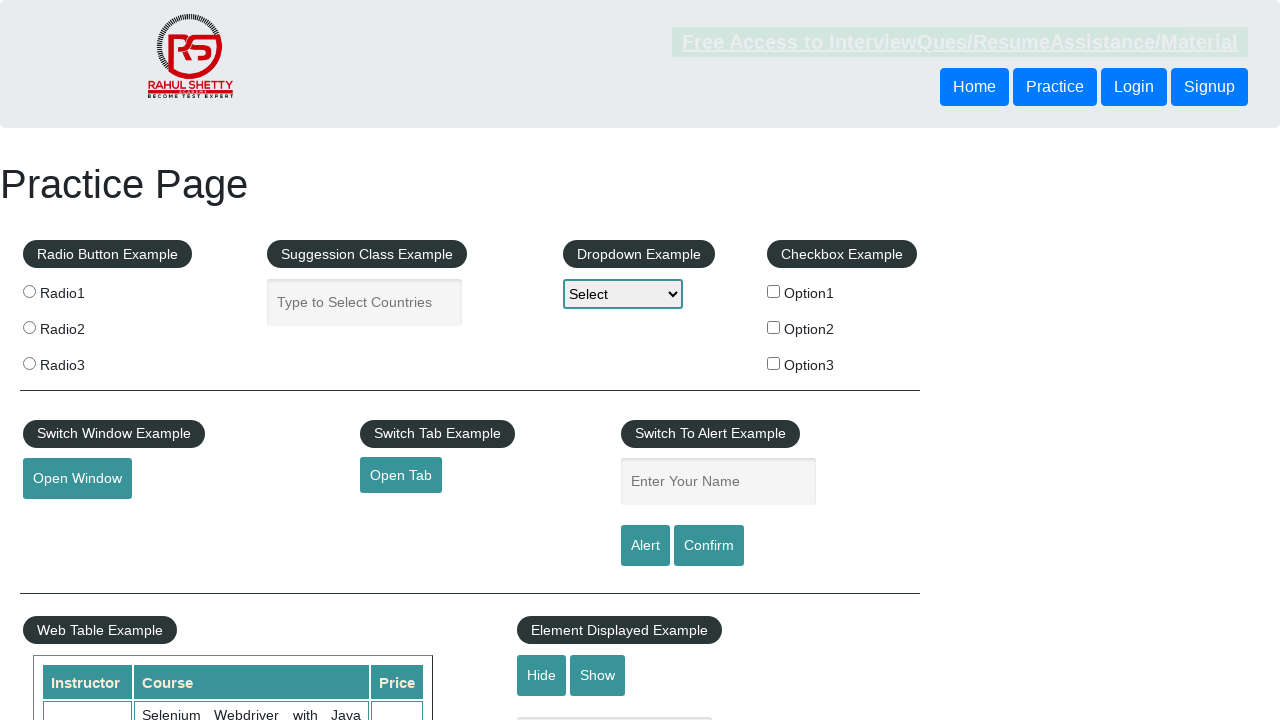

Extracted button dimensions: height=41, width=109
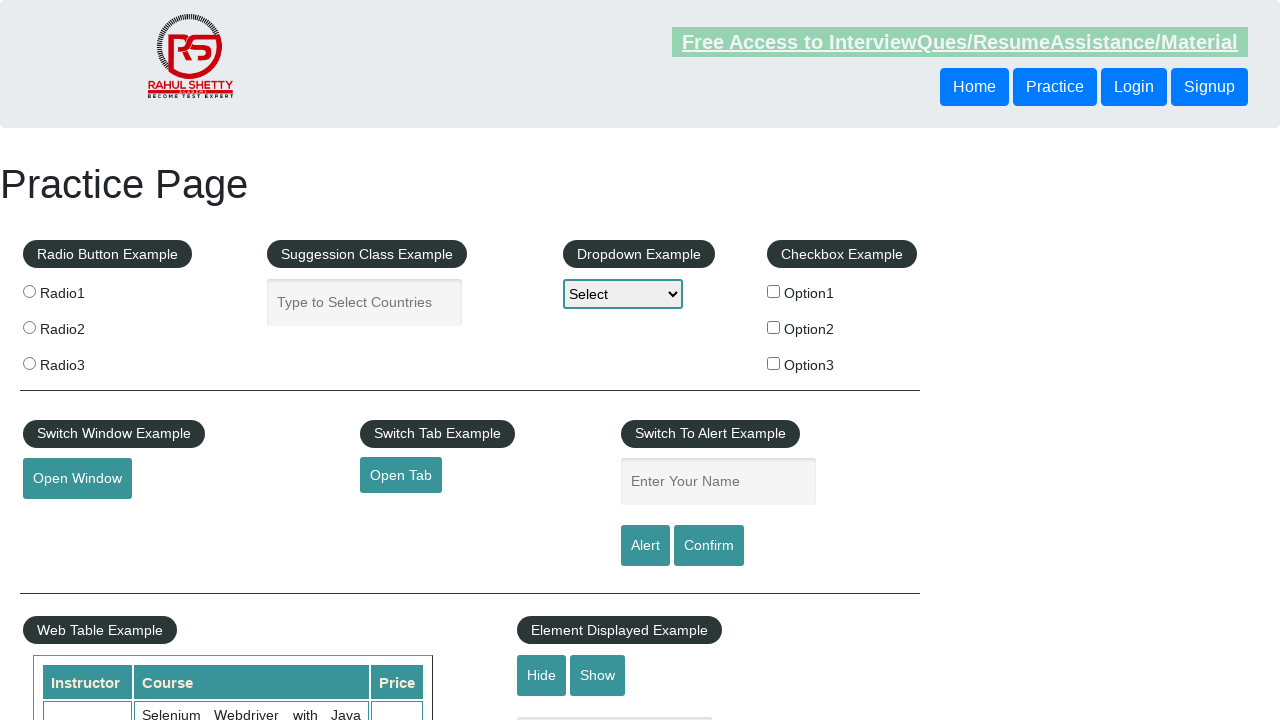

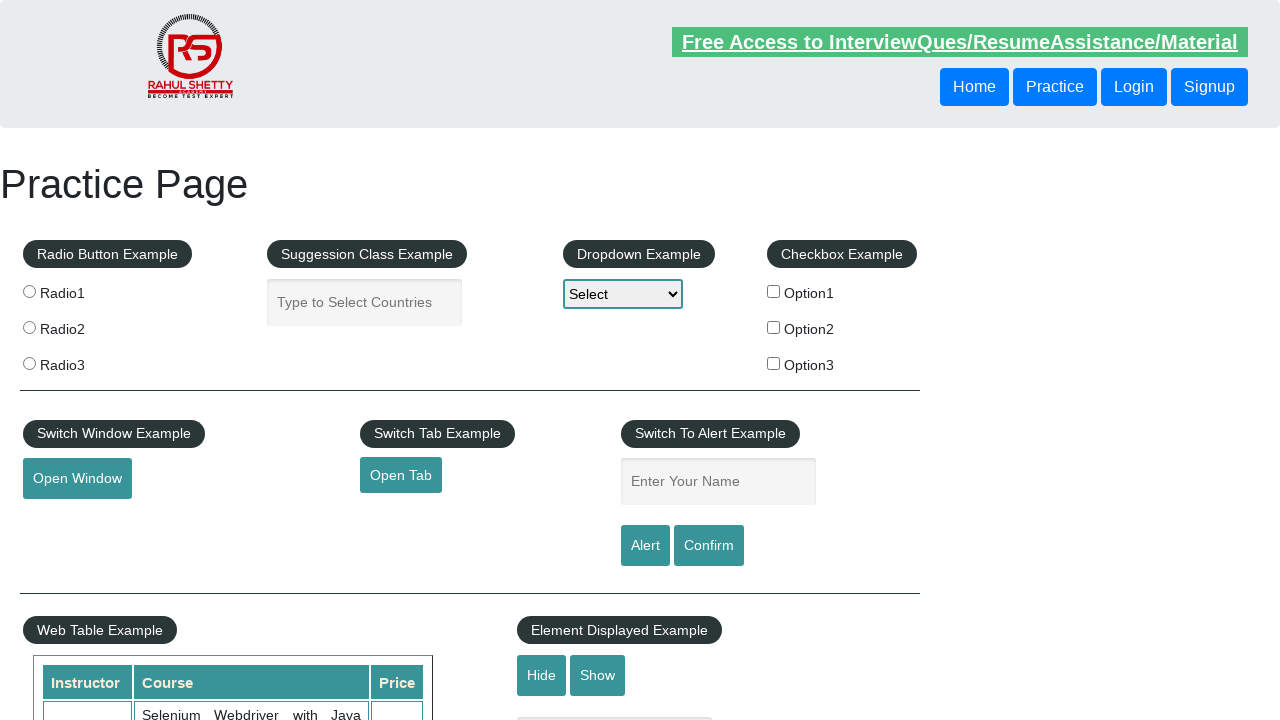